Tests radio button selection functionality by finding radio buttons, clicking the one with value "radio1", and verifying it is enabled.

Starting URL: https://rahulshettyacademy.com/AutomationPractice/

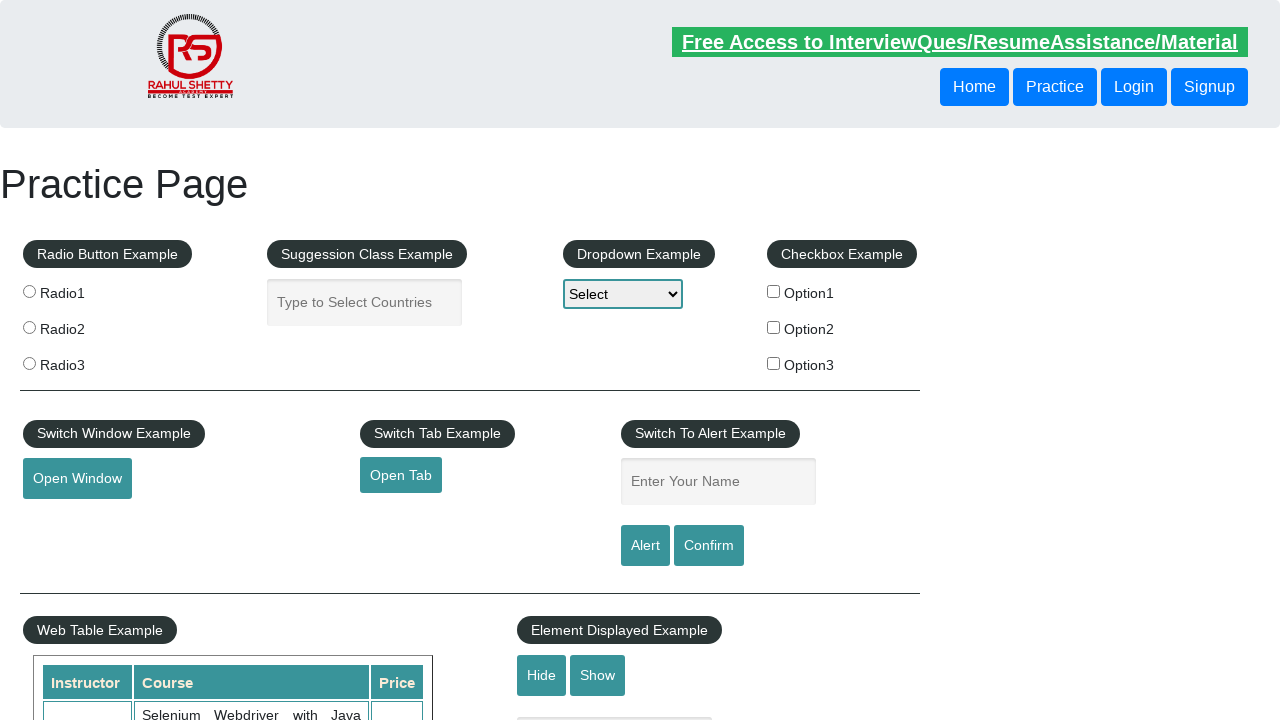

Located all radio buttons with name 'radioButton'
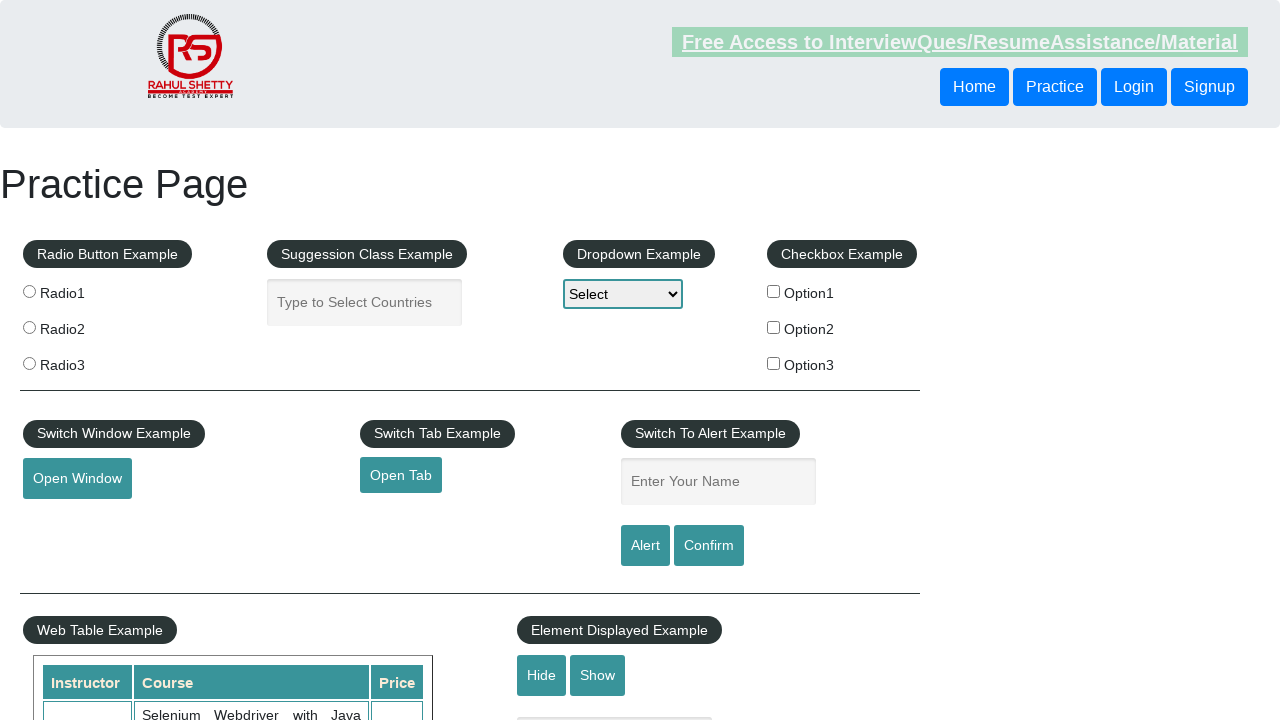

Located radio button with value 'radio1'
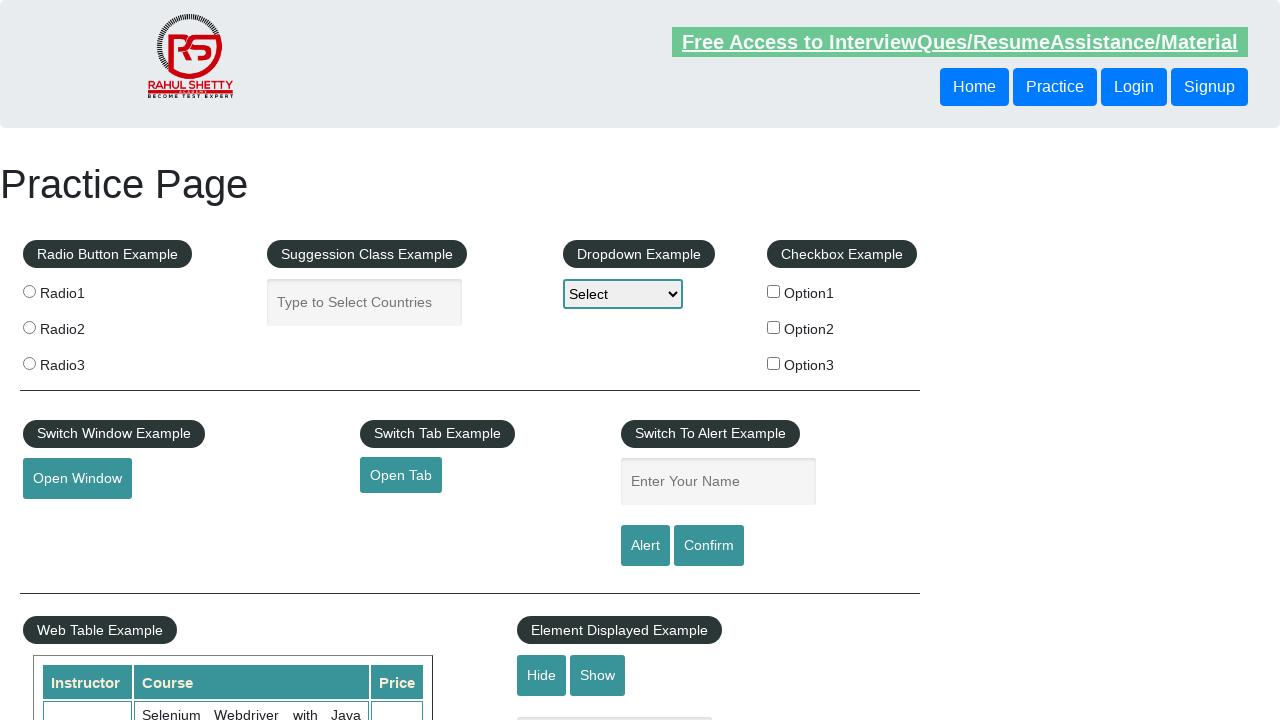

Clicked radio button with value 'radio1' at (29, 291) on [name='radioButton'][value='radio1']
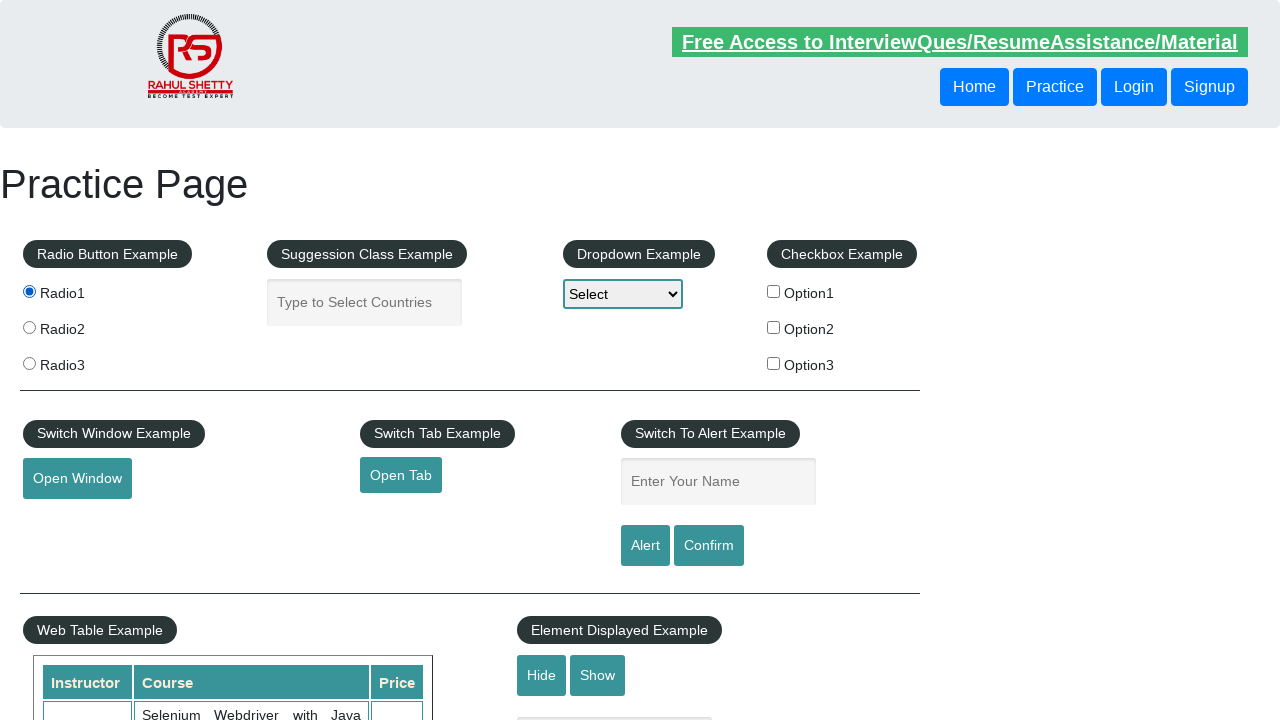

Verified radio button with value 'radio1' is enabled
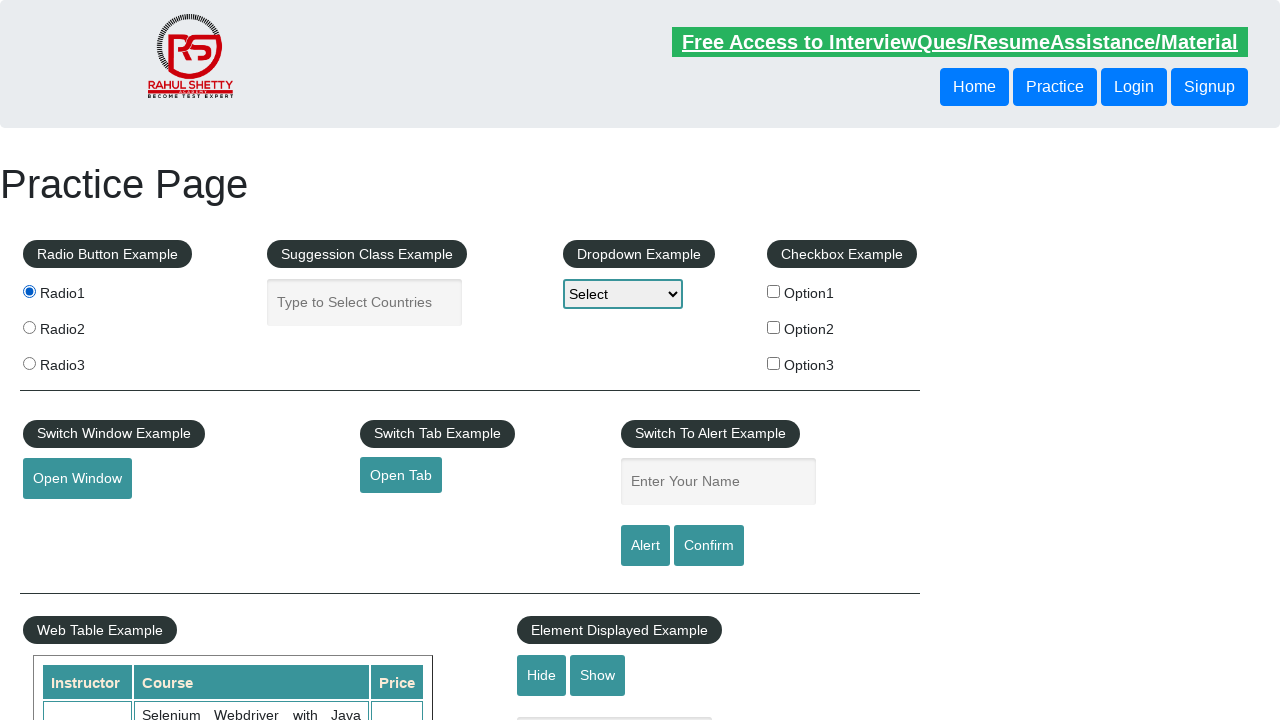

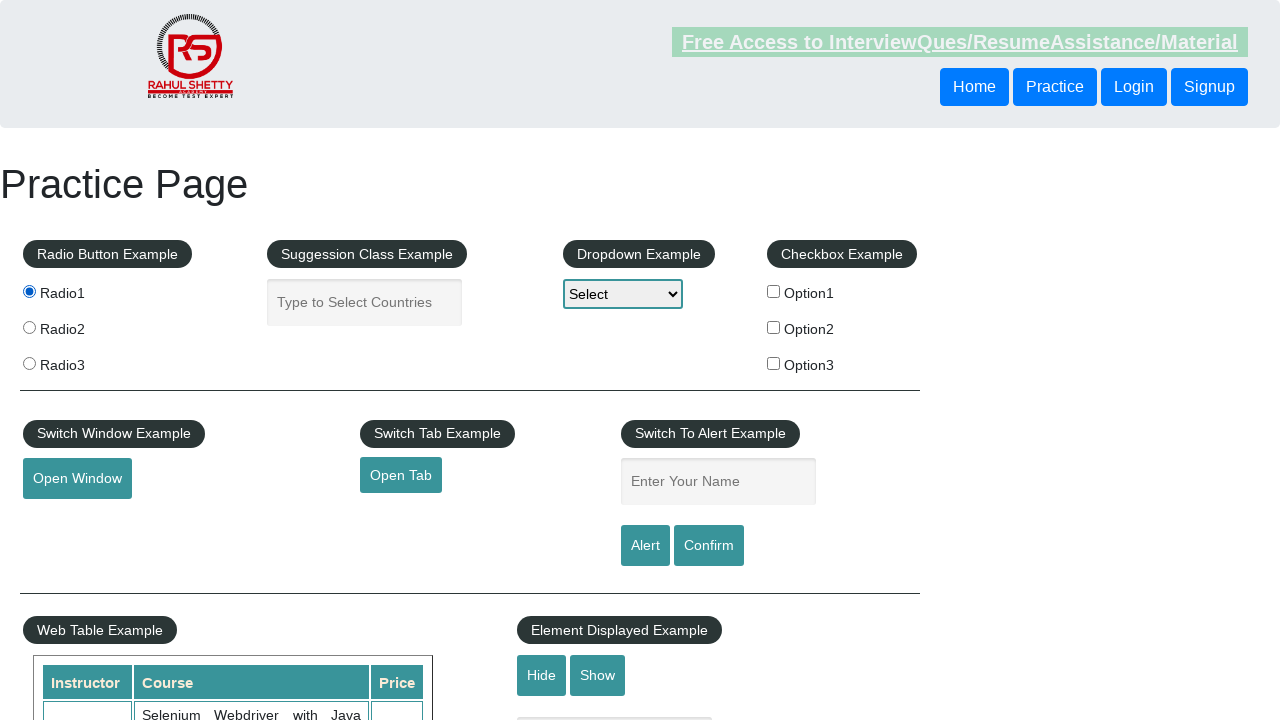